Tests that todo data persists after page reload

Starting URL: https://demo.playwright.dev/todomvc

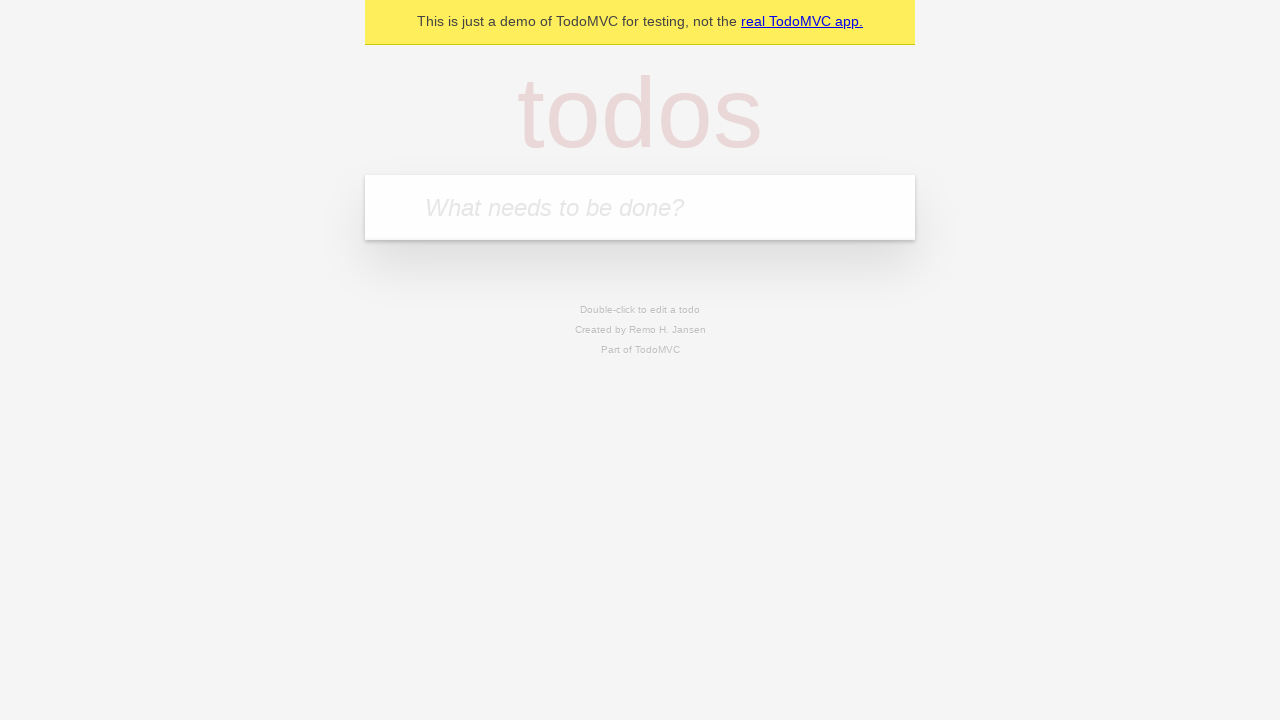

Located the new todo input field
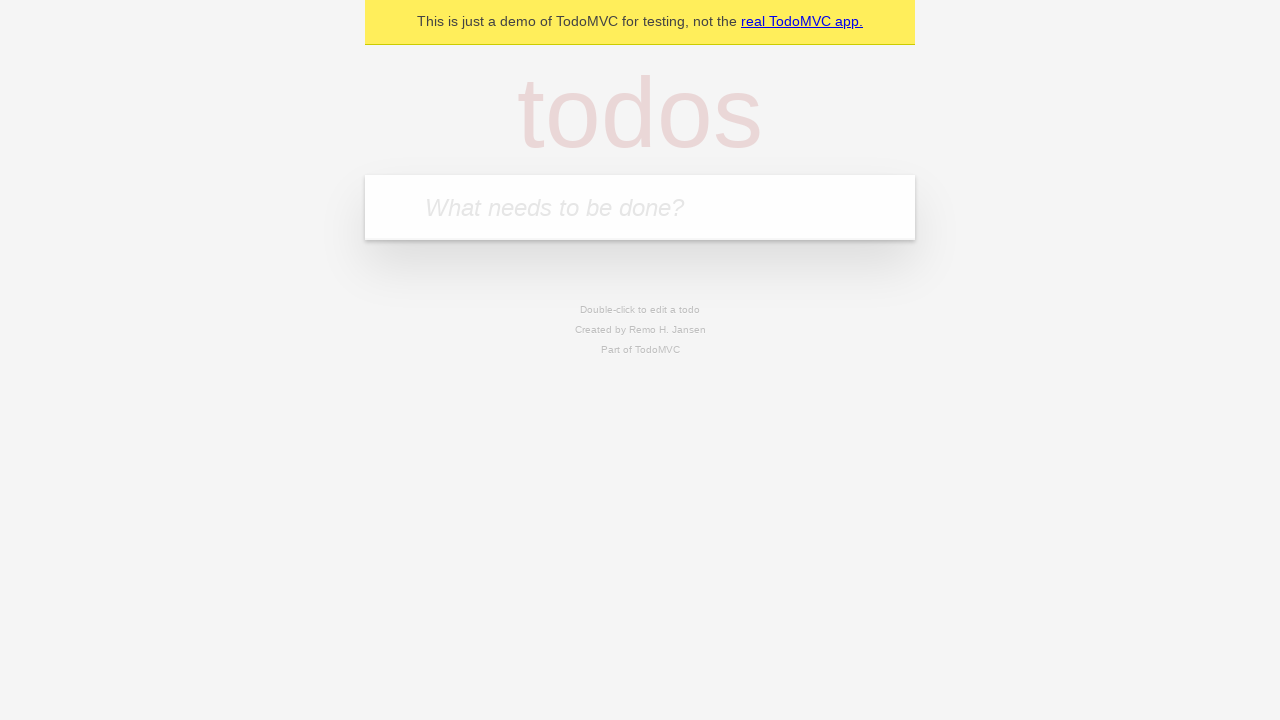

Filled first todo with 'buy some cheese' on internal:attr=[placeholder="What needs to be done?"i]
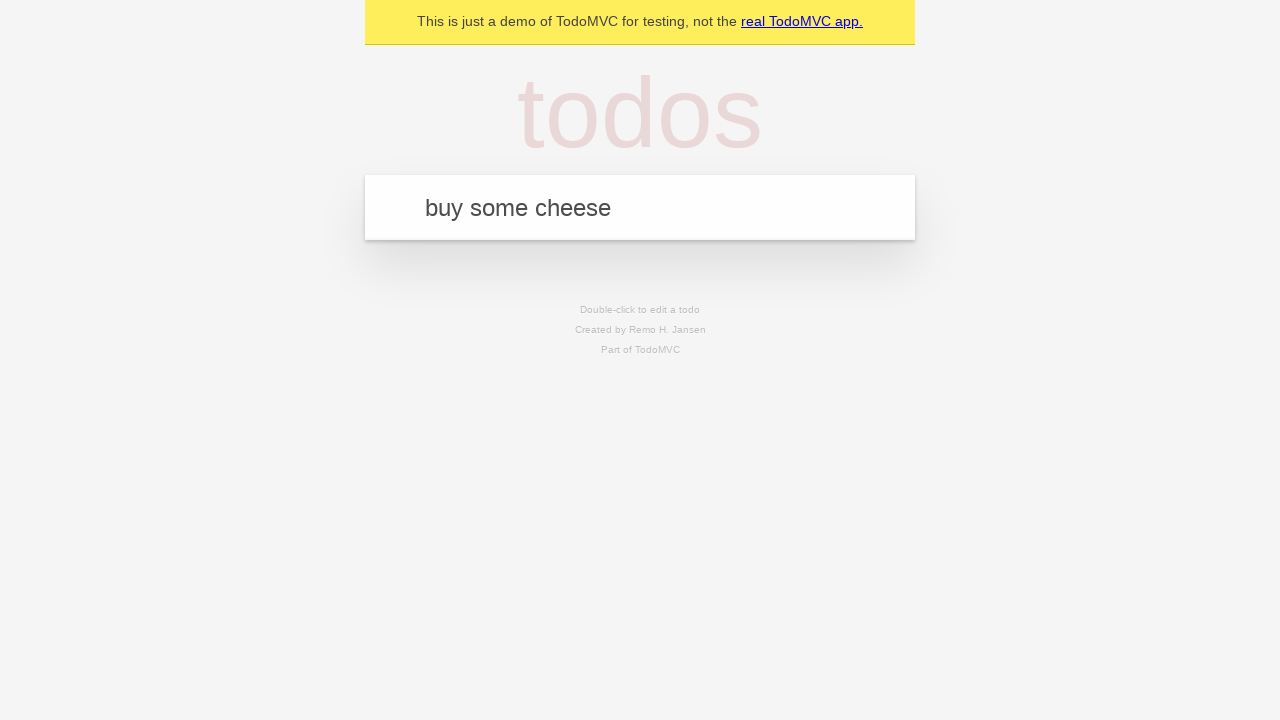

Pressed Enter to add first todo on internal:attr=[placeholder="What needs to be done?"i]
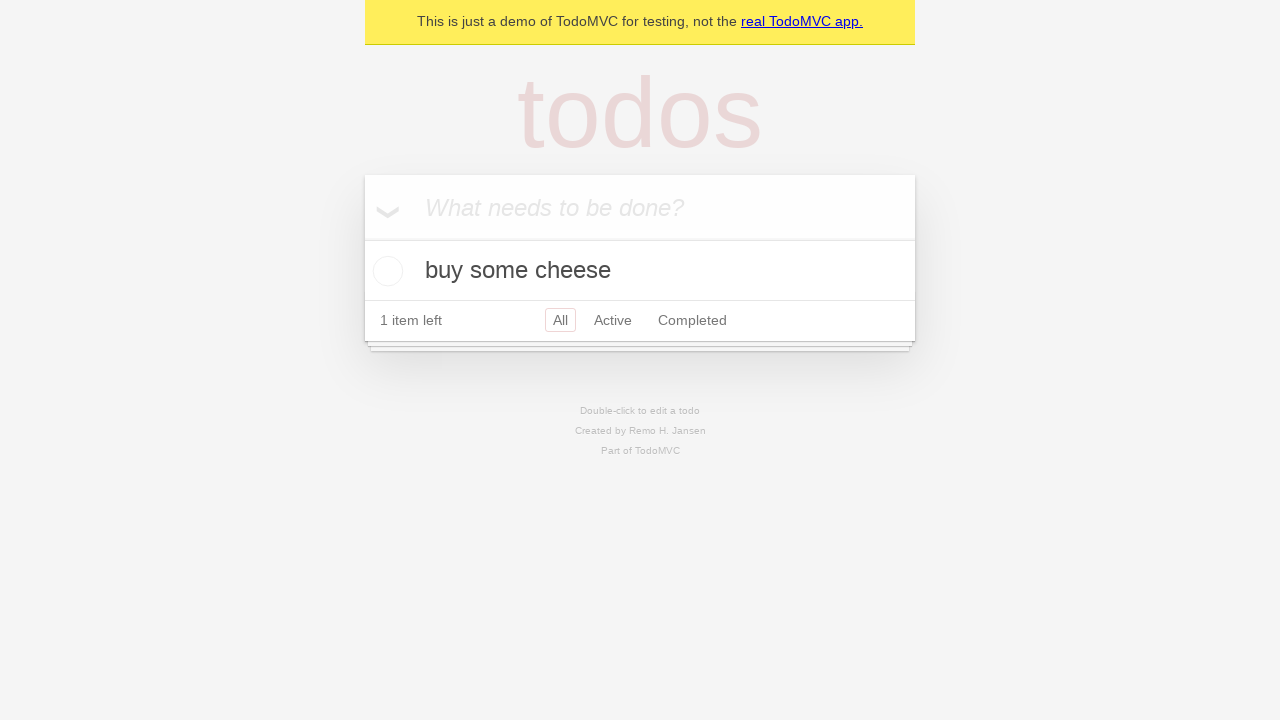

Filled second todo with 'feed the cat' on internal:attr=[placeholder="What needs to be done?"i]
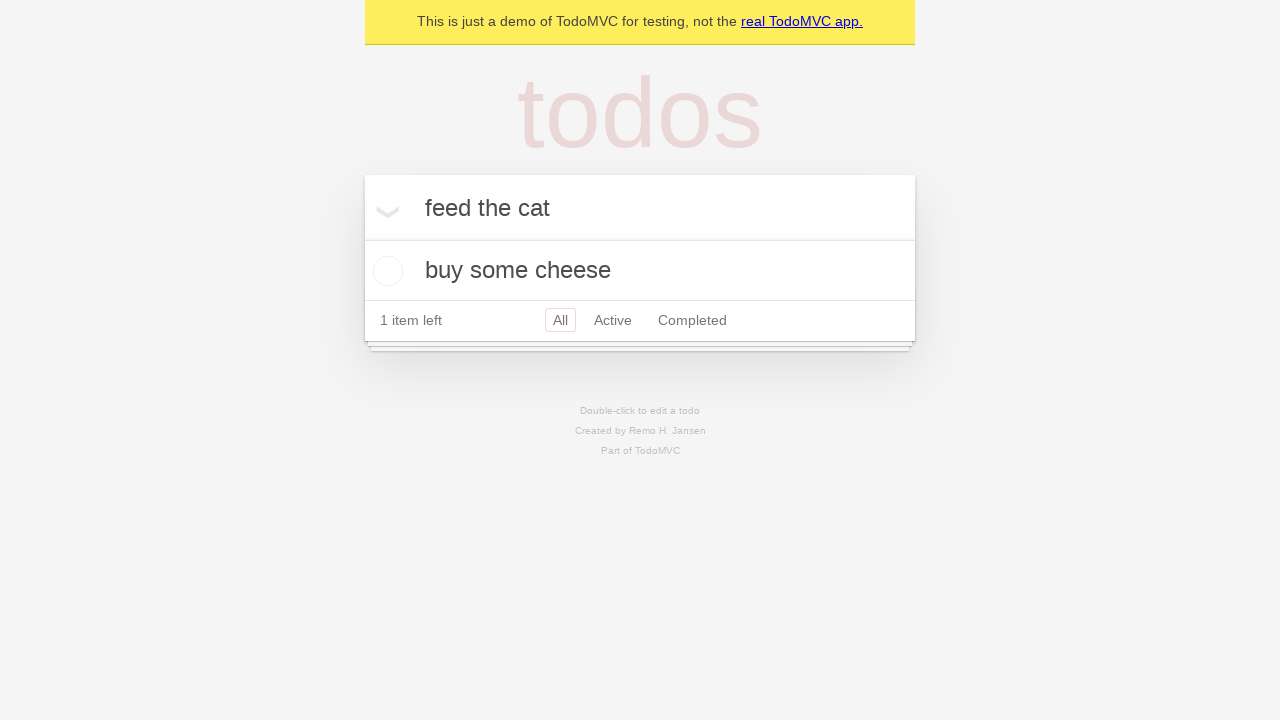

Pressed Enter to add second todo on internal:attr=[placeholder="What needs to be done?"i]
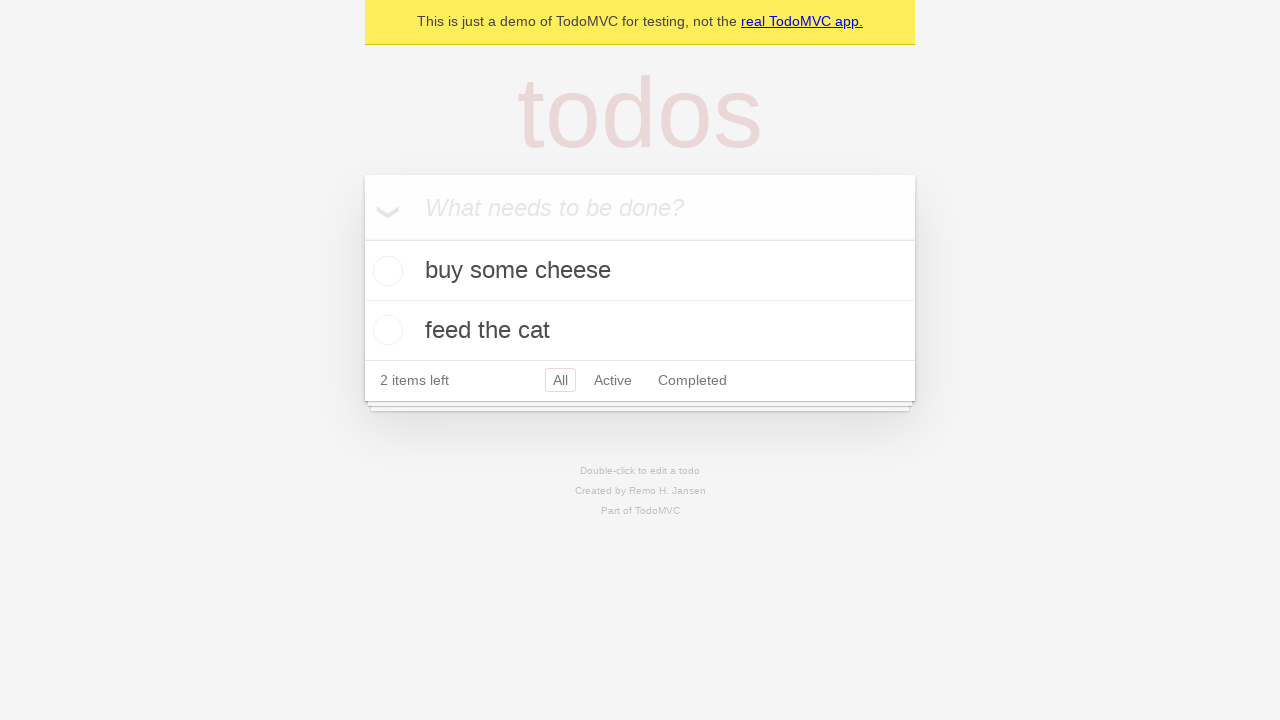

Located all todo items
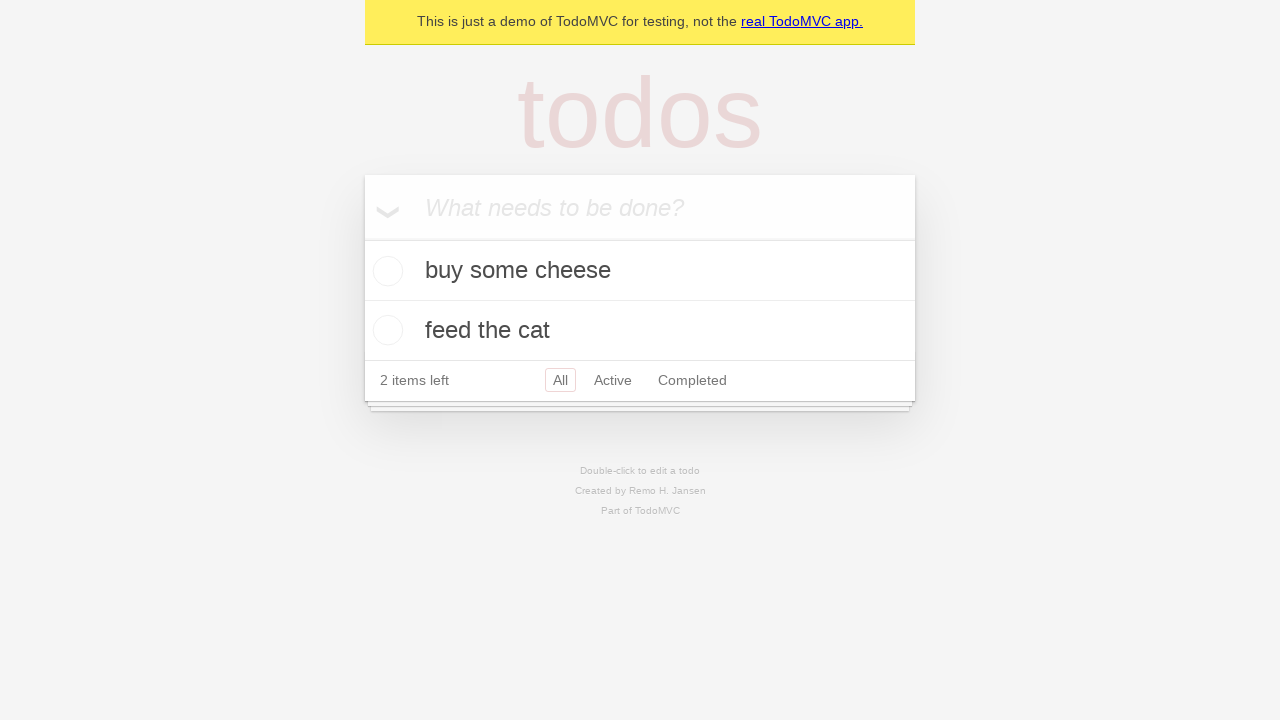

Located checkbox for first todo
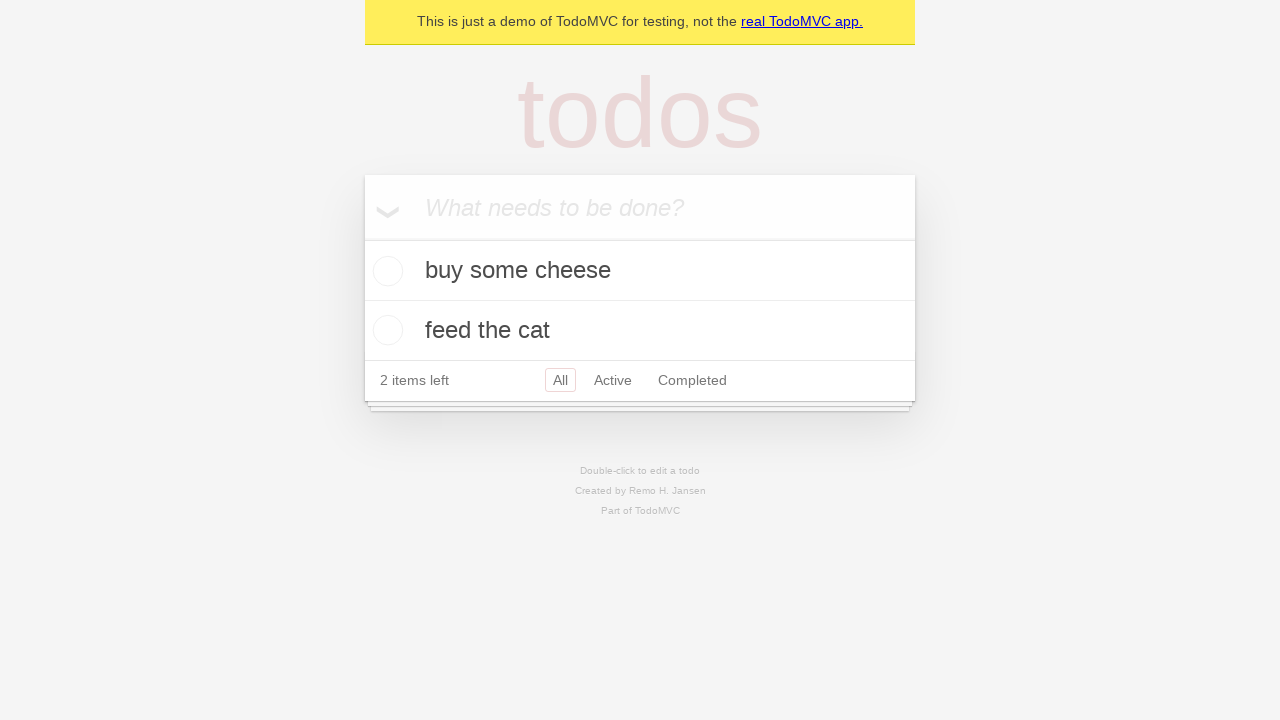

Checked the first todo item at (385, 271) on internal:testid=[data-testid="todo-item"s] >> nth=0 >> internal:role=checkbox
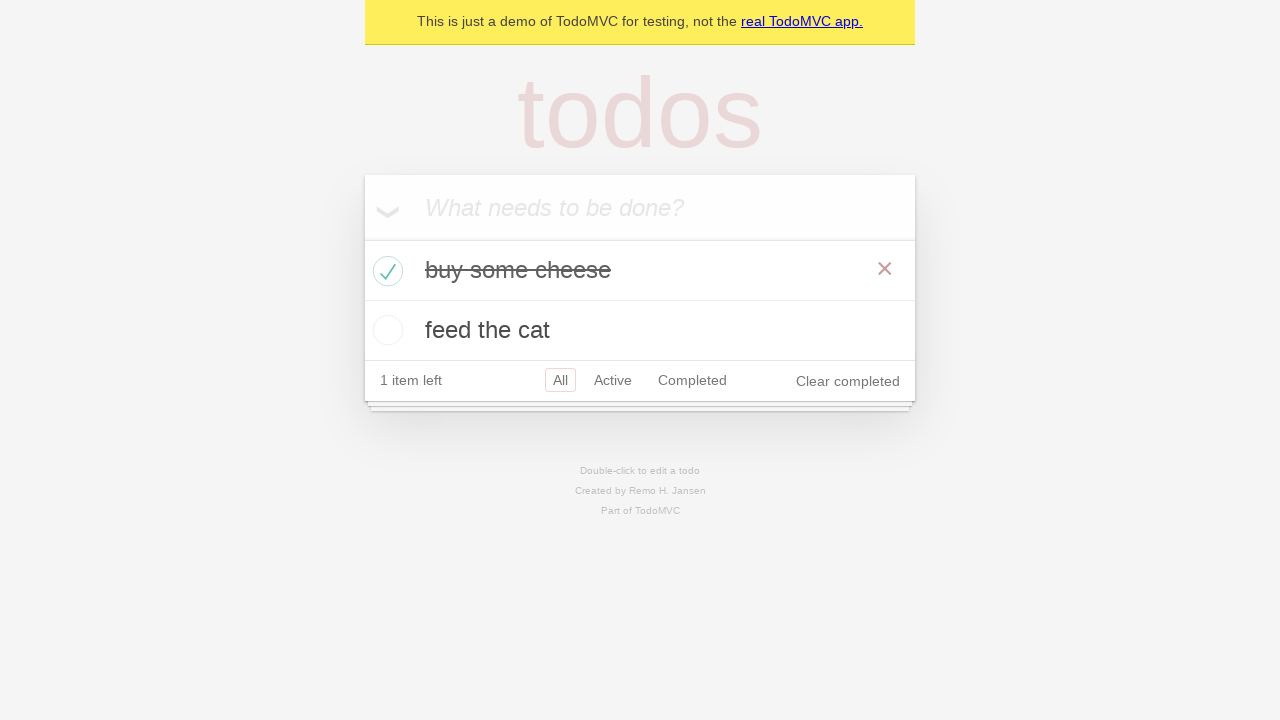

Reloaded the page to test data persistence
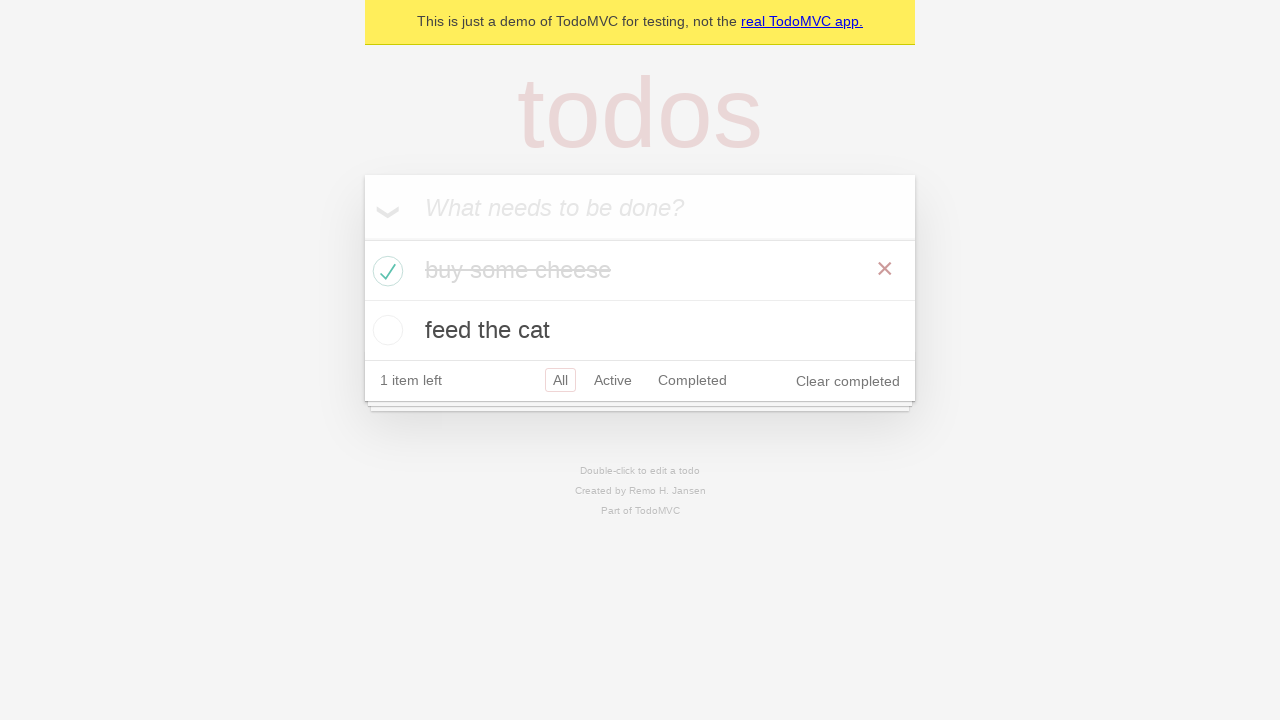

Todo items loaded after page reload
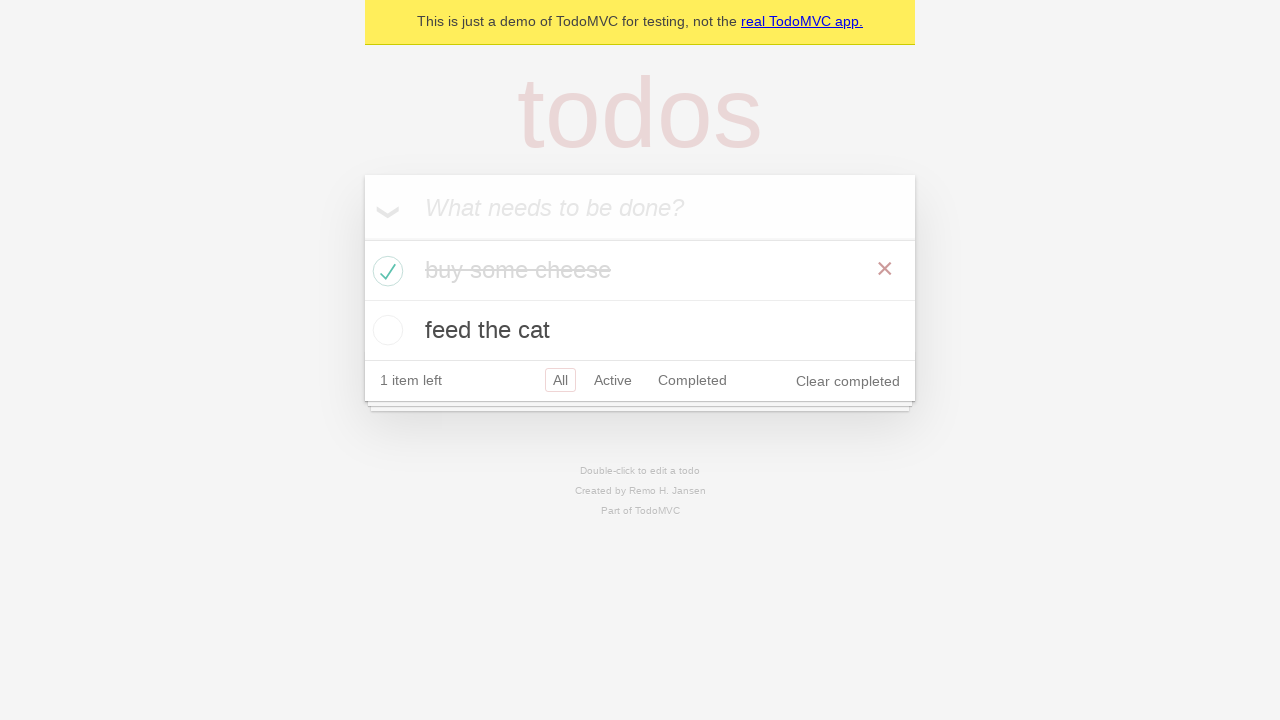

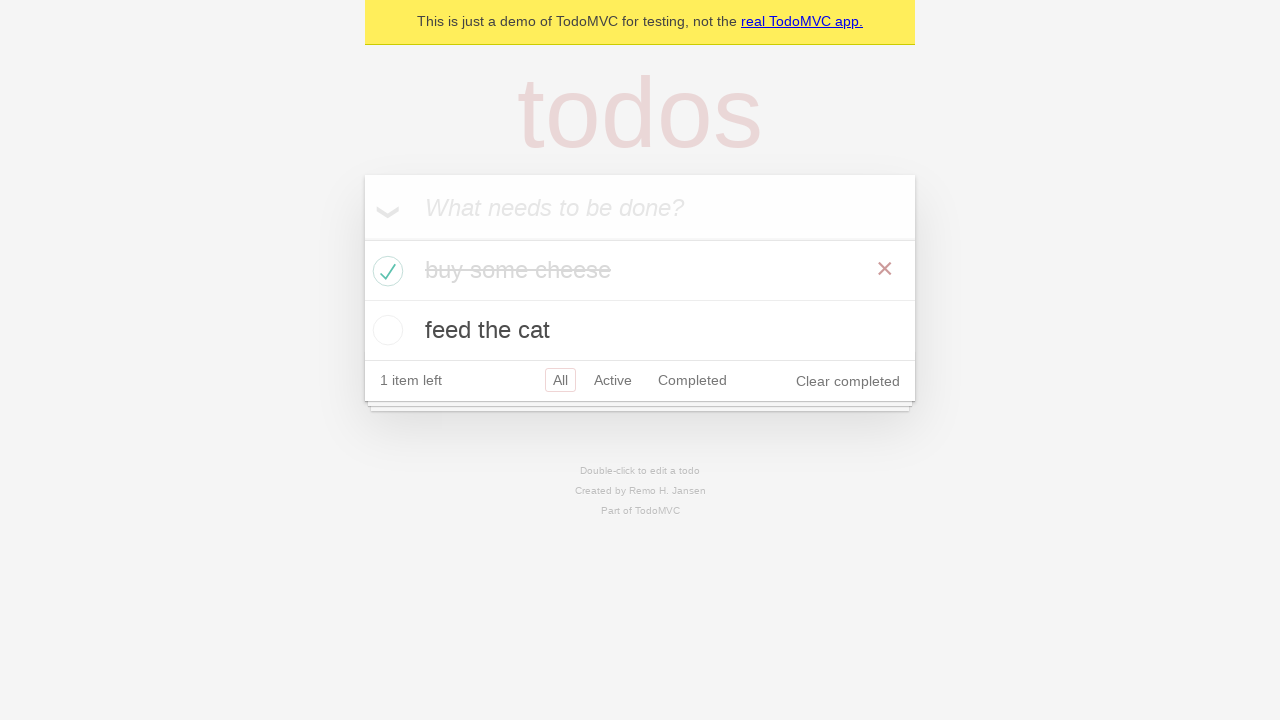